Tests a text box form by filling in name, email, and address fields, then submitting and verifying the results are displayed

Starting URL: https://demoqa.com/text-box

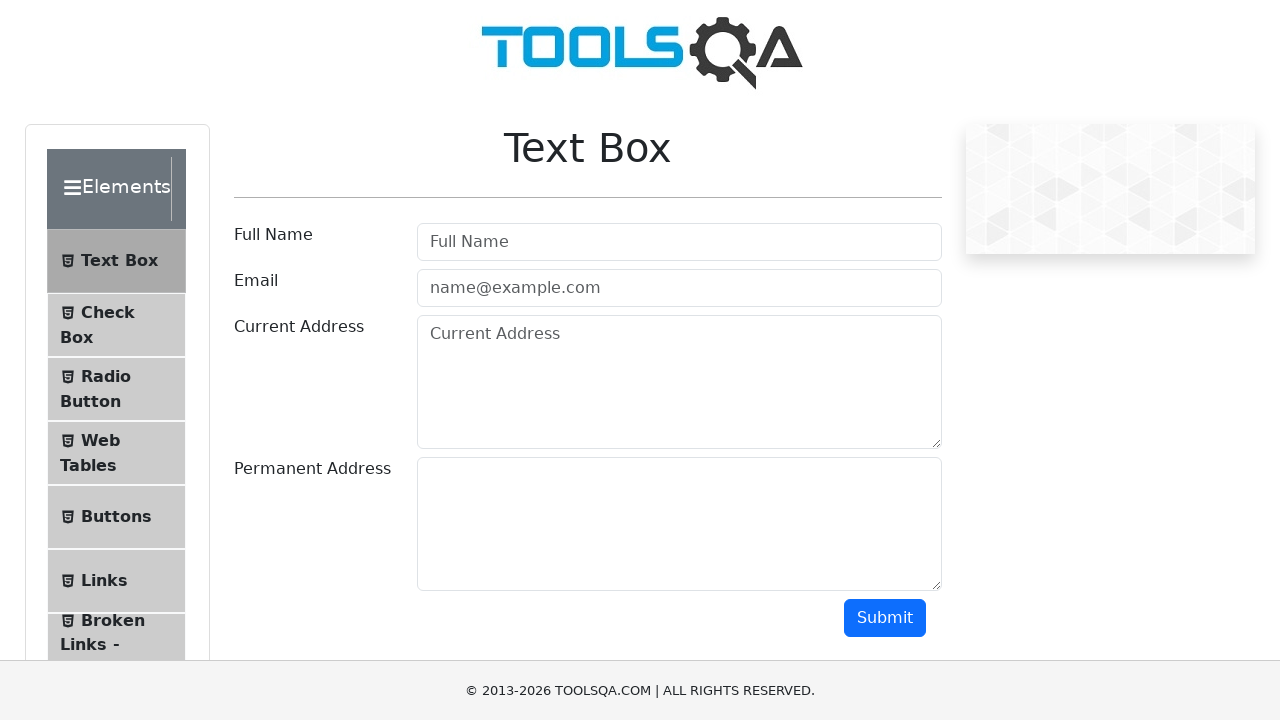

Filled name field with 'Marko Markovic' on #userName
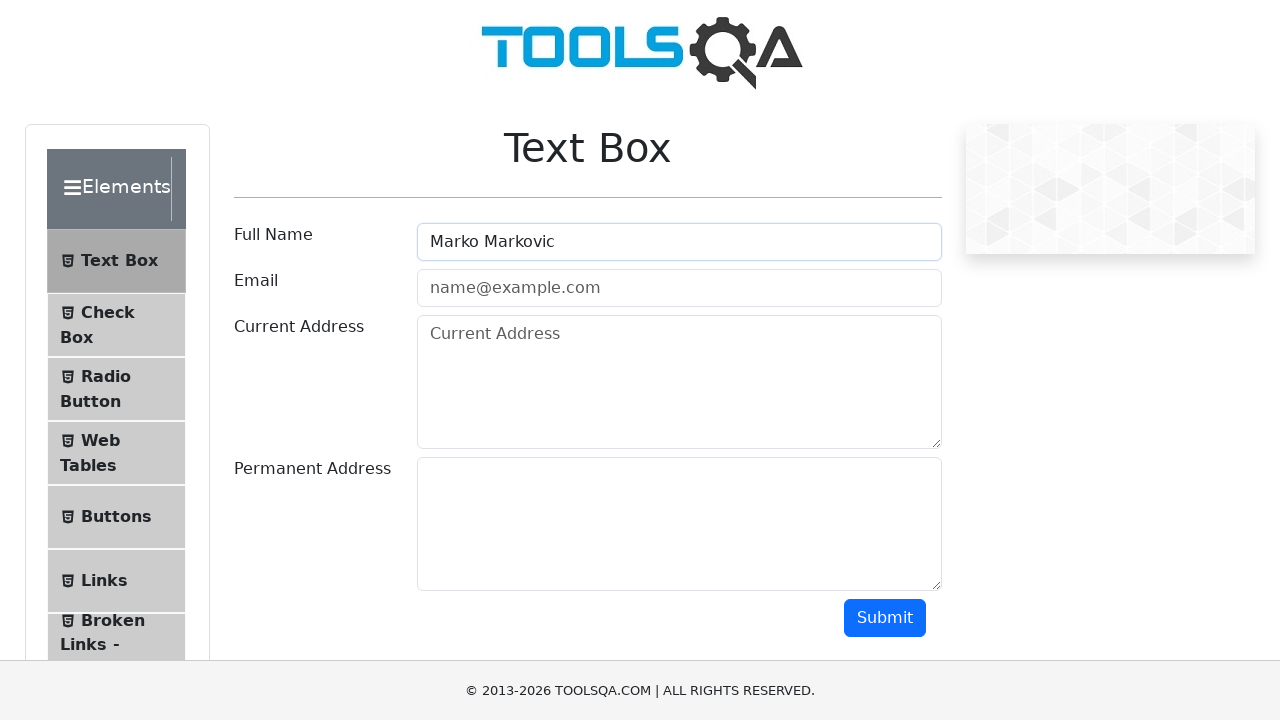

Filled email field with 'marko.markovic@gmail.com' on #userEmail
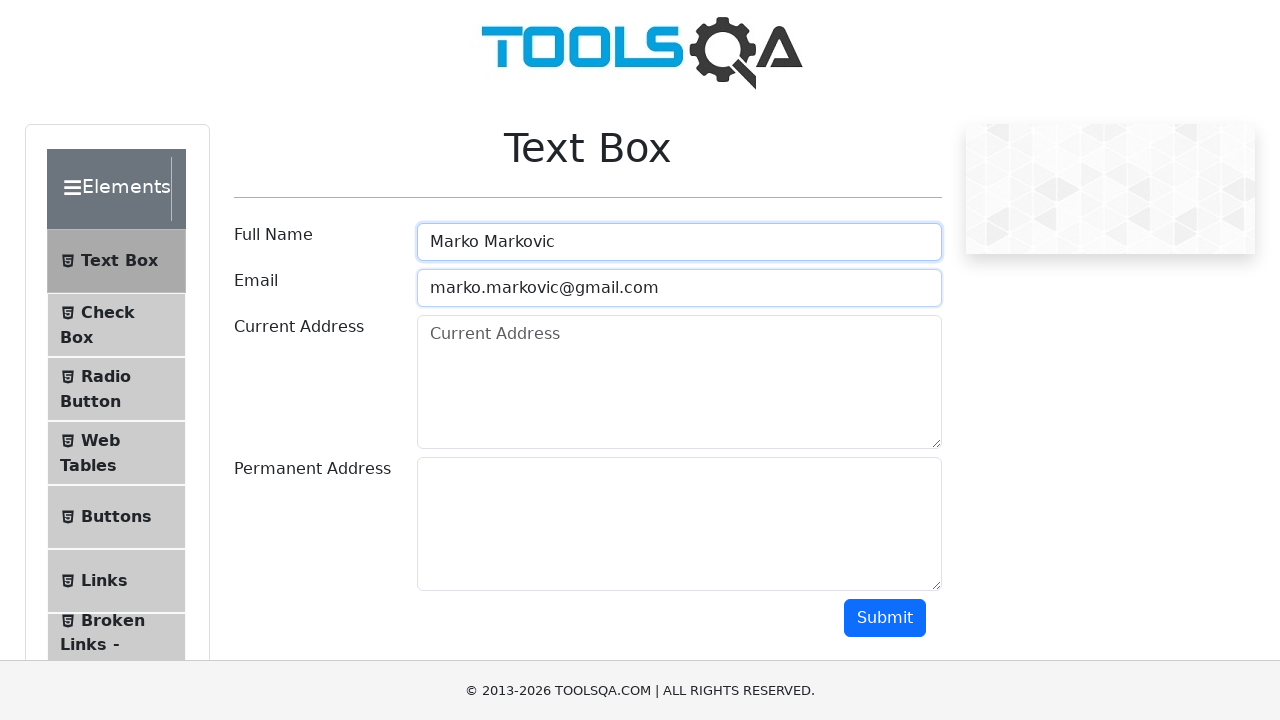

Filled current address field with 'Milentija Popovica 19' on #currentAddress
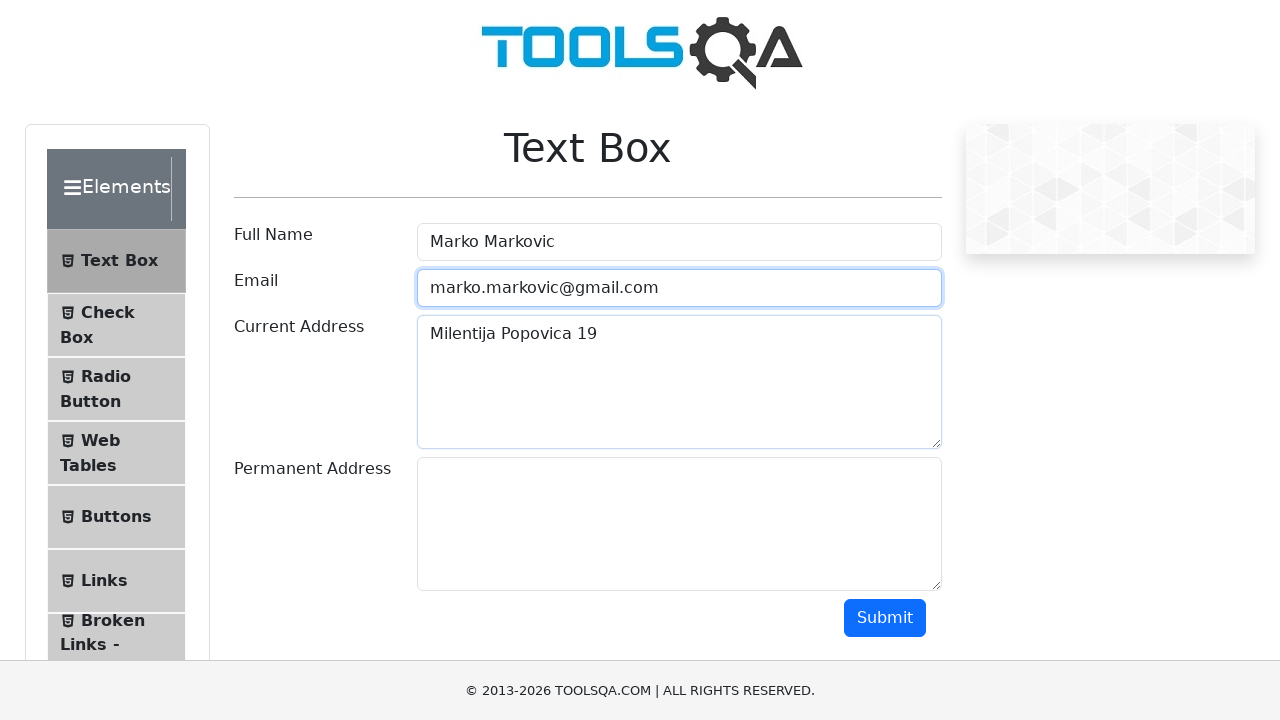

Filled permanent address field with 'Milutina Milankovica 23' on #permanentAddress
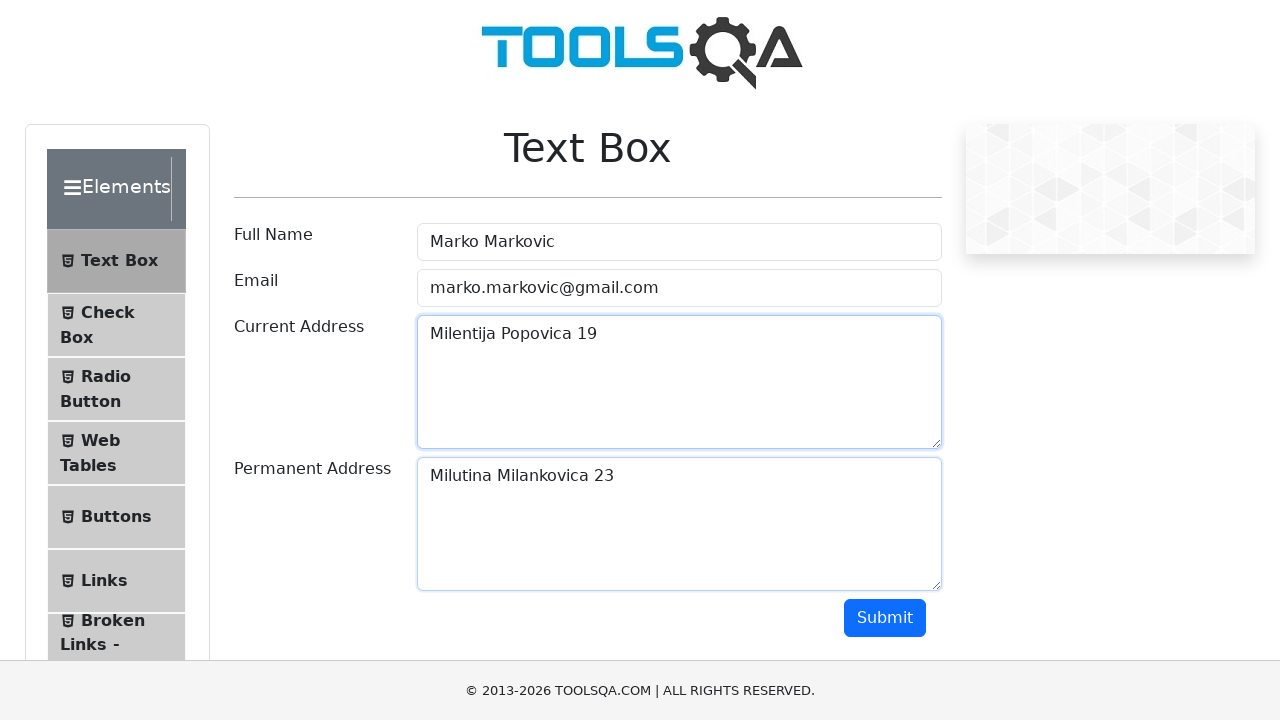

Clicked submit button to submit form at (885, 618) on #submit
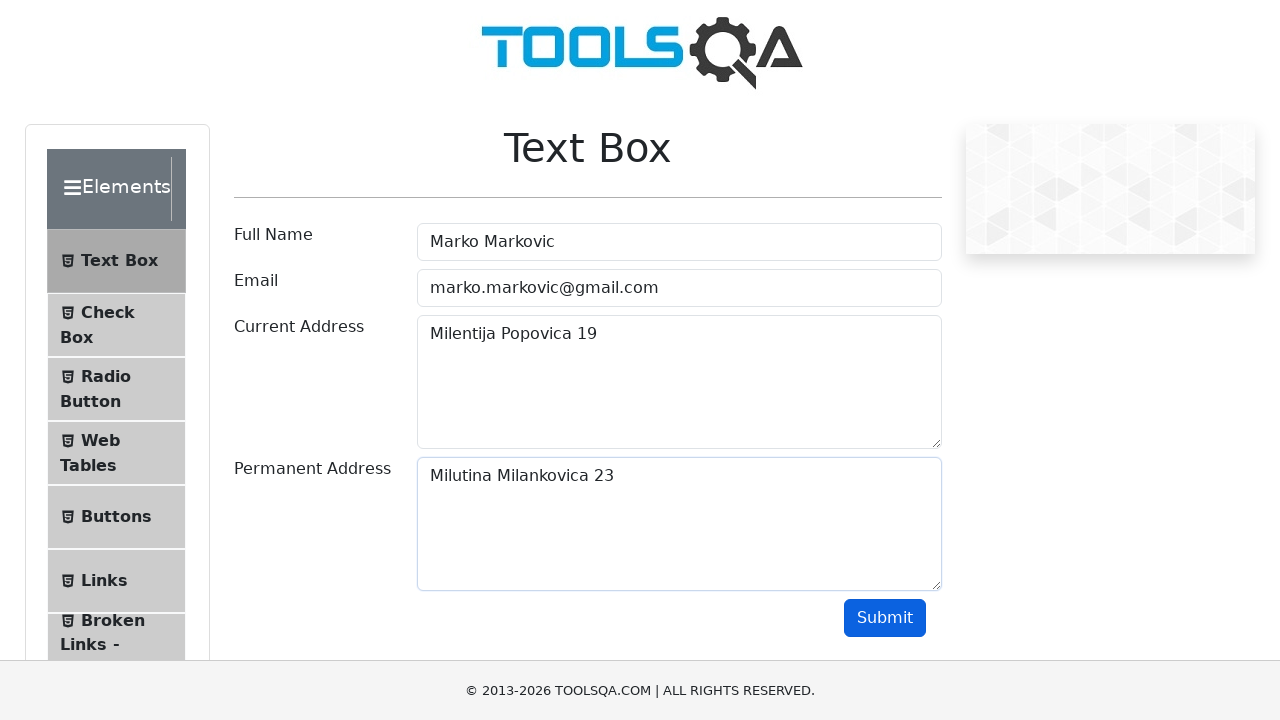

Results container loaded after form submission
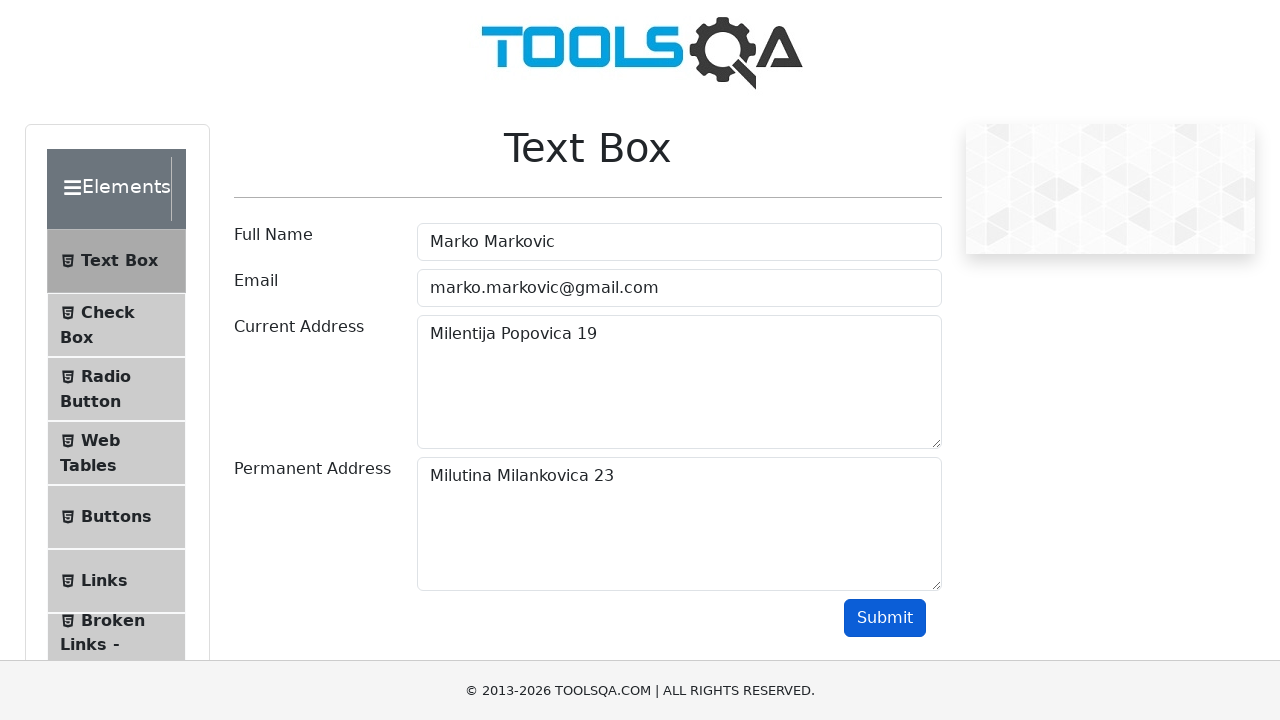

Email result field is now visible, verifying form submission success
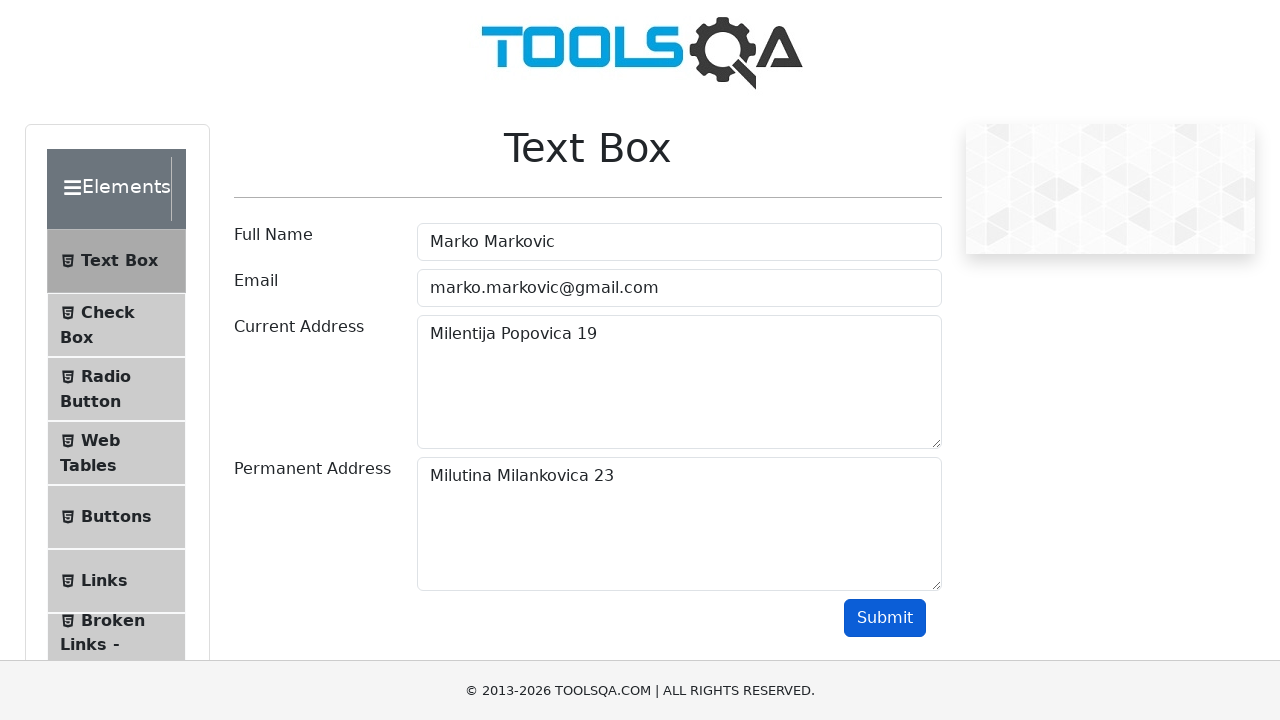

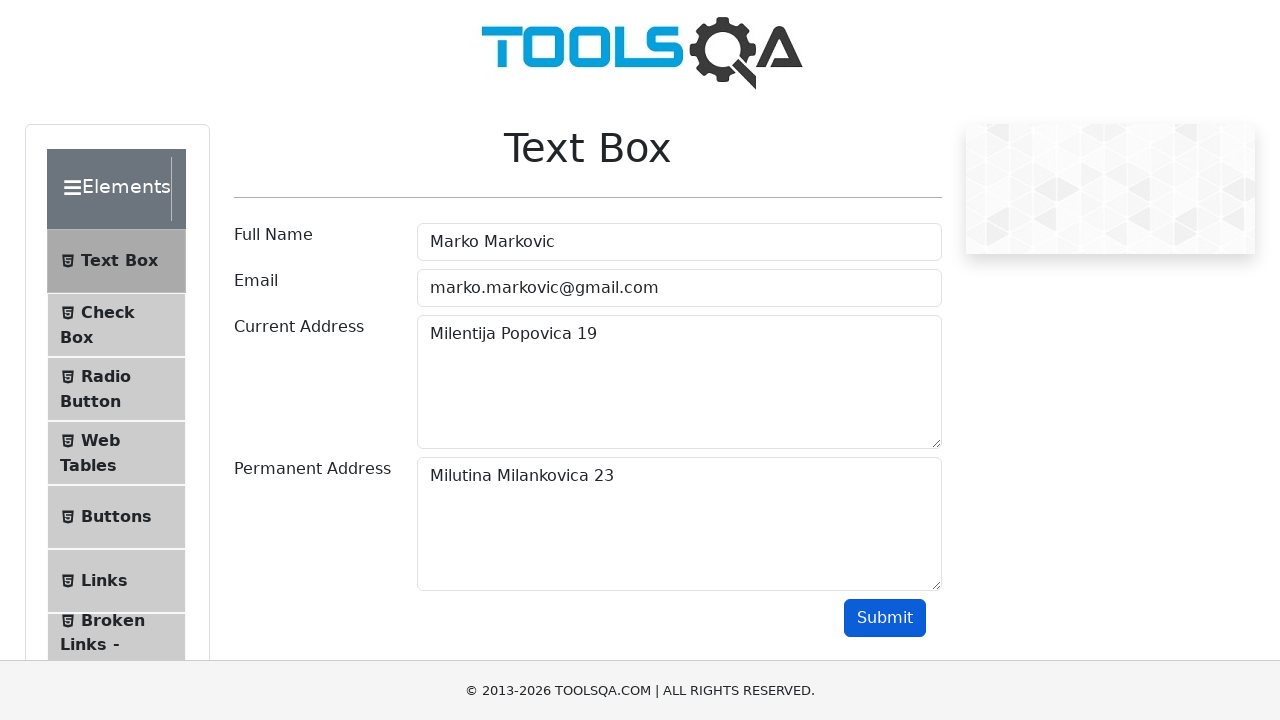